Tests filtering to display only active (uncompleted) items

Starting URL: https://demo.playwright.dev/todomvc

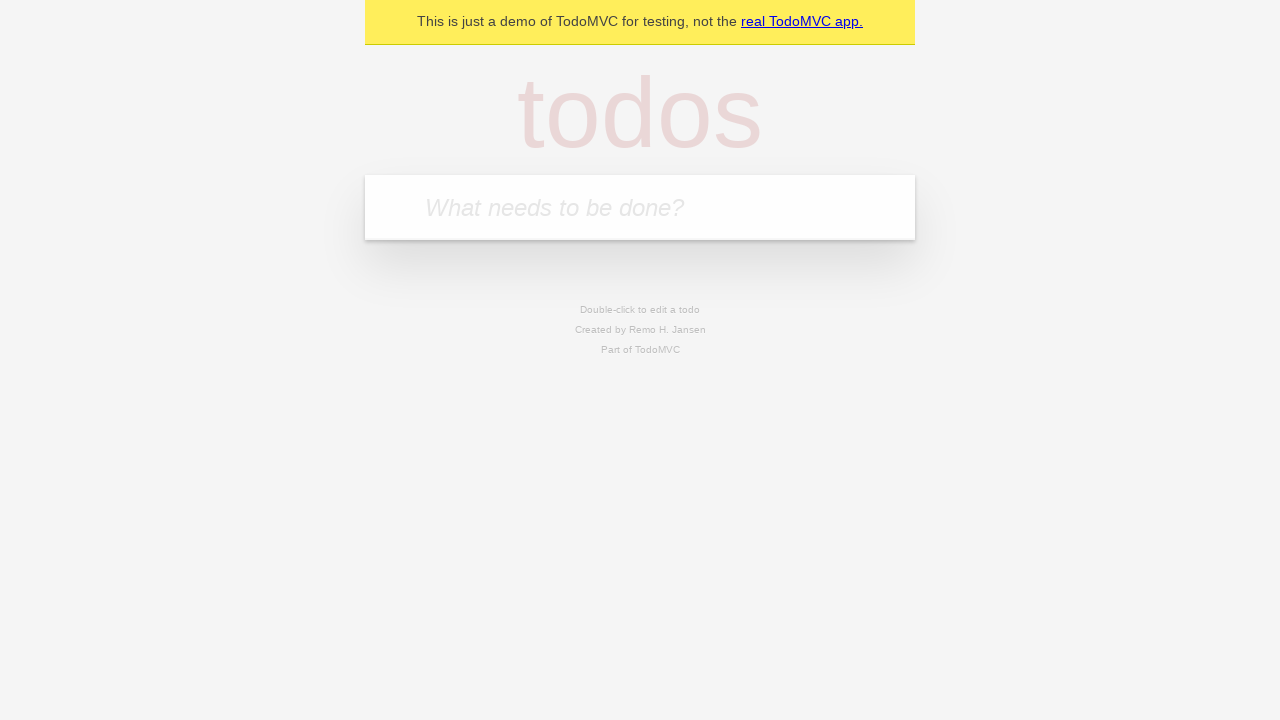

Filled todo input with 'buy some cheese' on internal:attr=[placeholder="What needs to be done?"i]
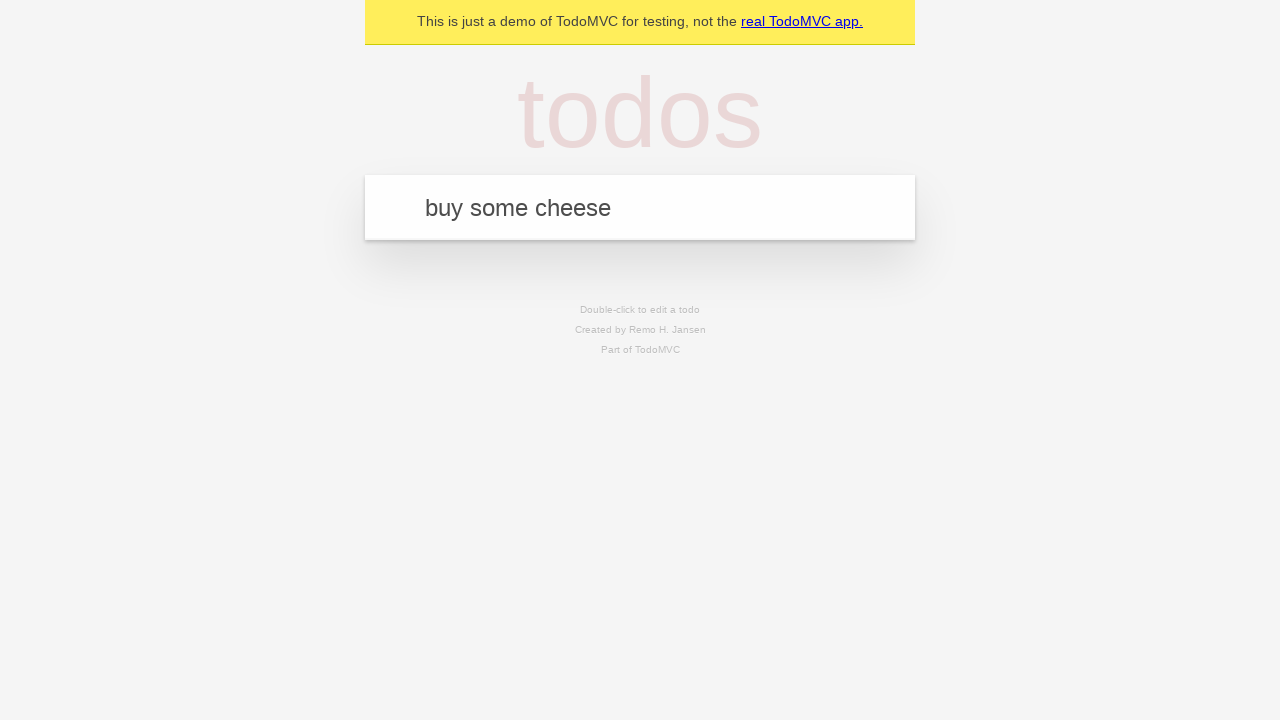

Pressed Enter to create first todo on internal:attr=[placeholder="What needs to be done?"i]
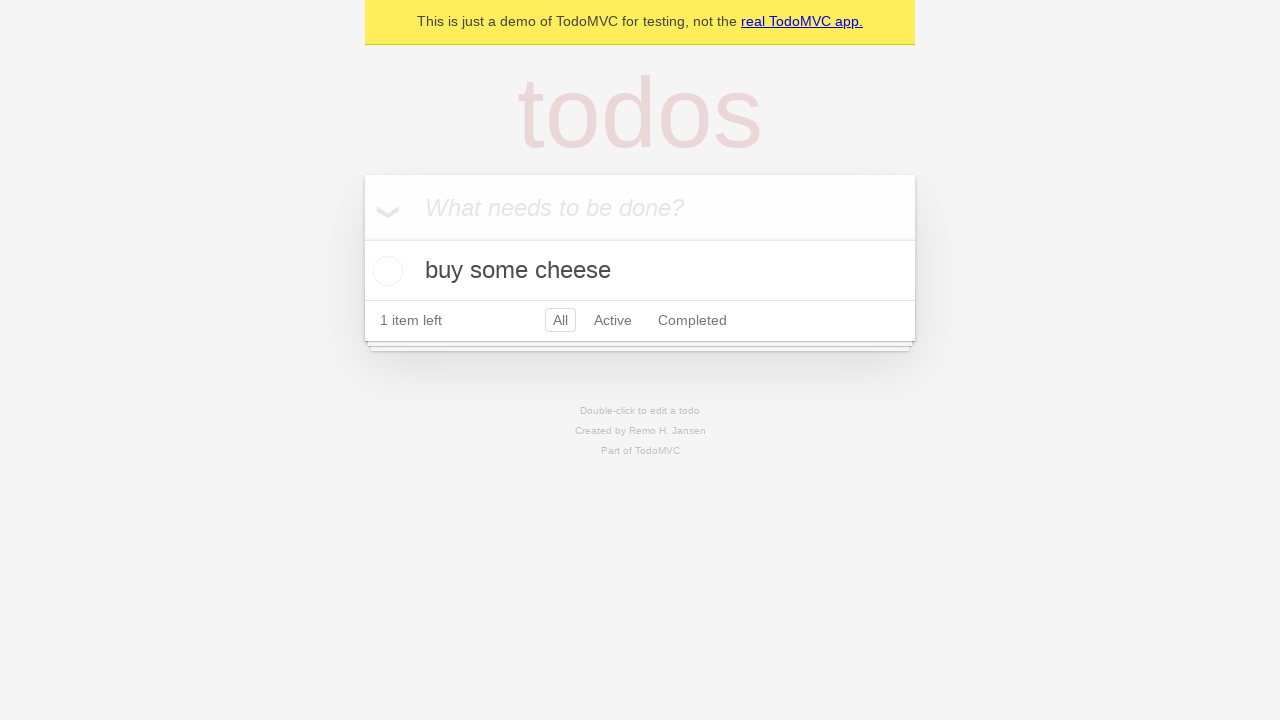

Filled todo input with 'feed the cat' on internal:attr=[placeholder="What needs to be done?"i]
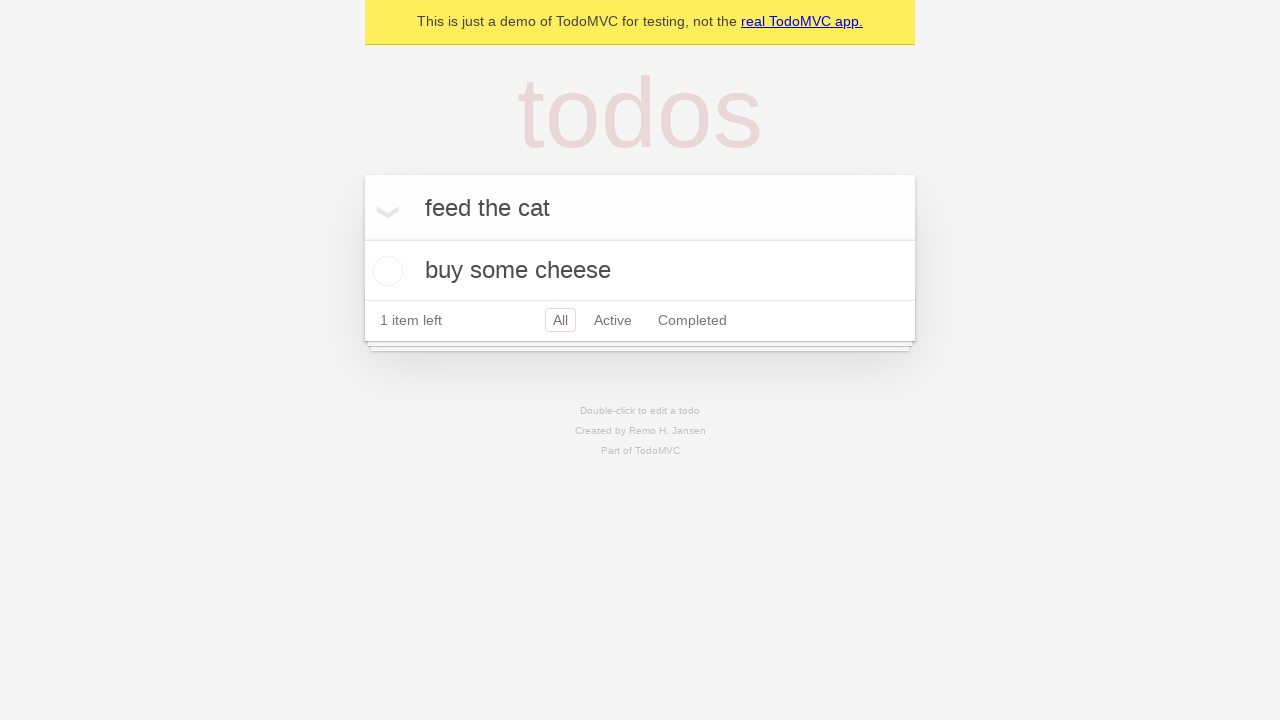

Pressed Enter to create second todo on internal:attr=[placeholder="What needs to be done?"i]
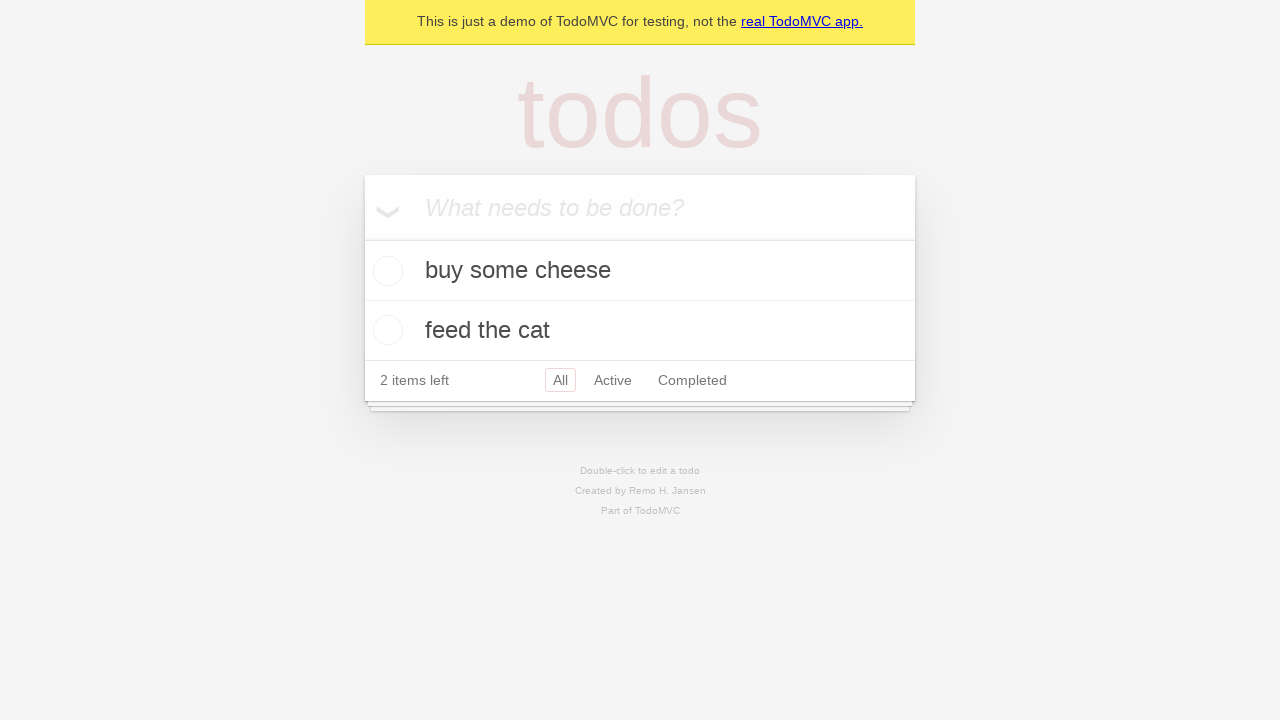

Filled todo input with 'book a doctors appointment' on internal:attr=[placeholder="What needs to be done?"i]
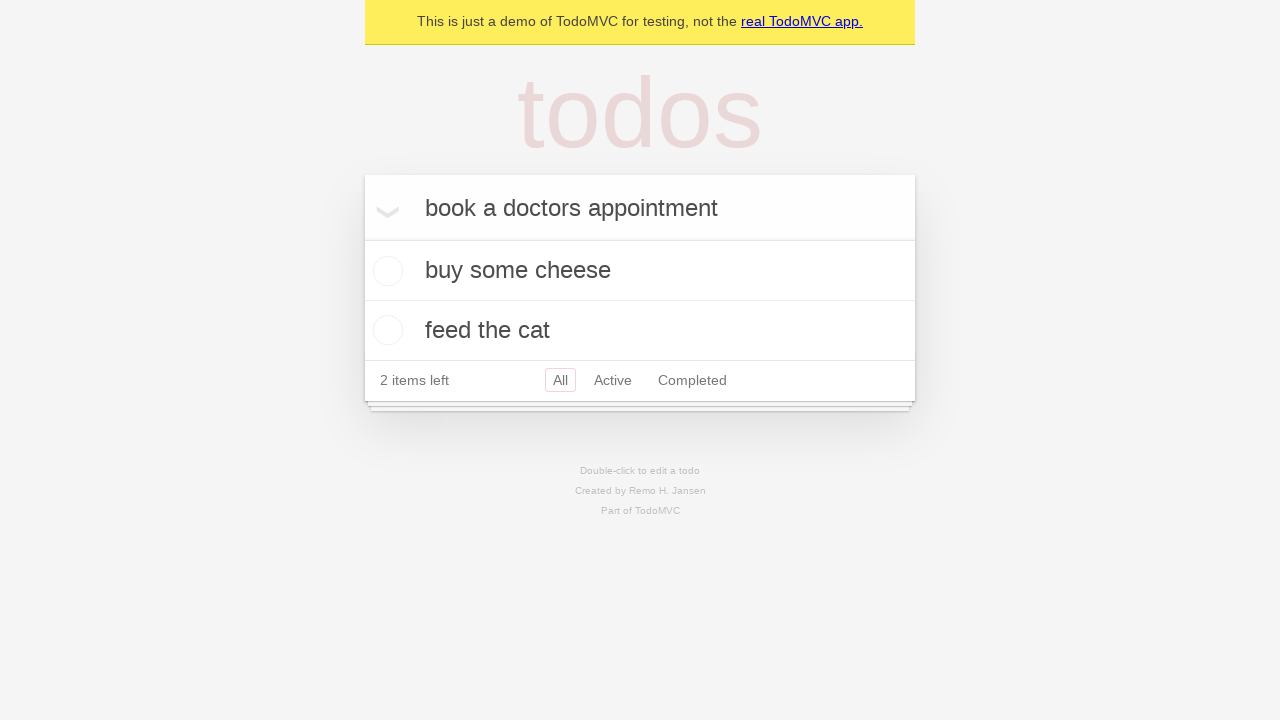

Pressed Enter to create third todo on internal:attr=[placeholder="What needs to be done?"i]
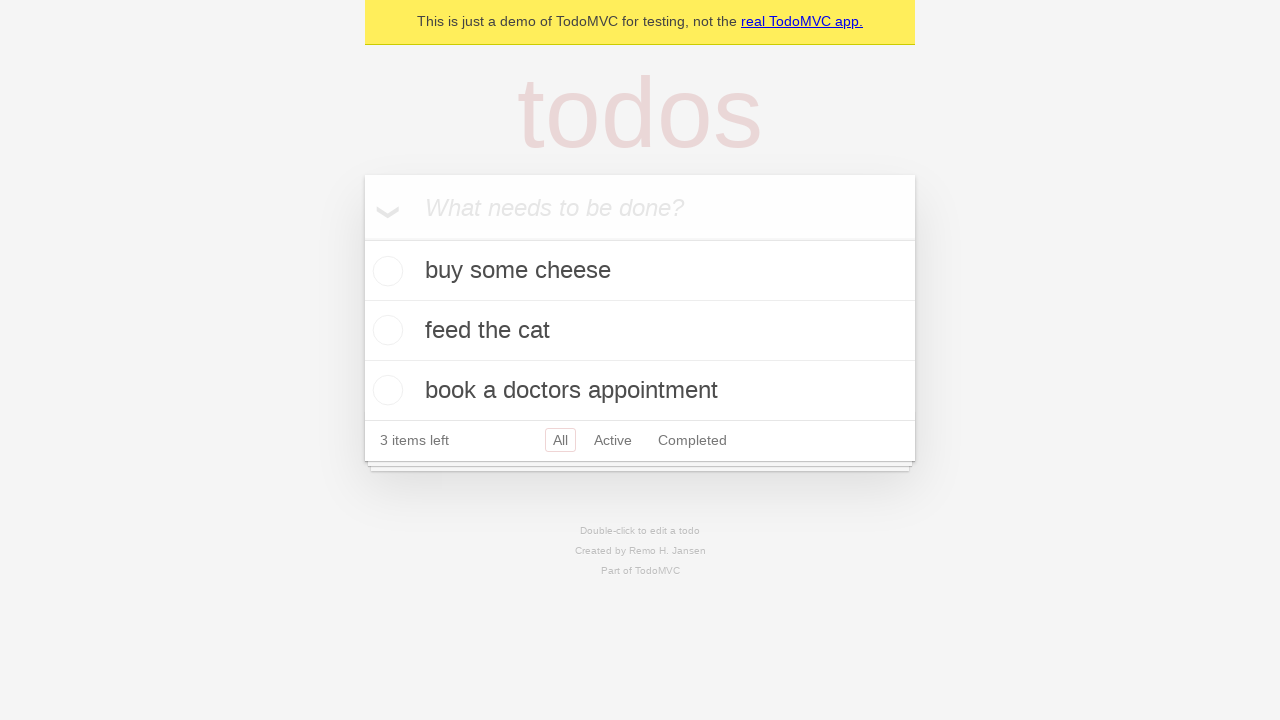

Checked the second todo item to mark it as completed at (385, 330) on internal:testid=[data-testid="todo-item"s] >> nth=1 >> internal:role=checkbox
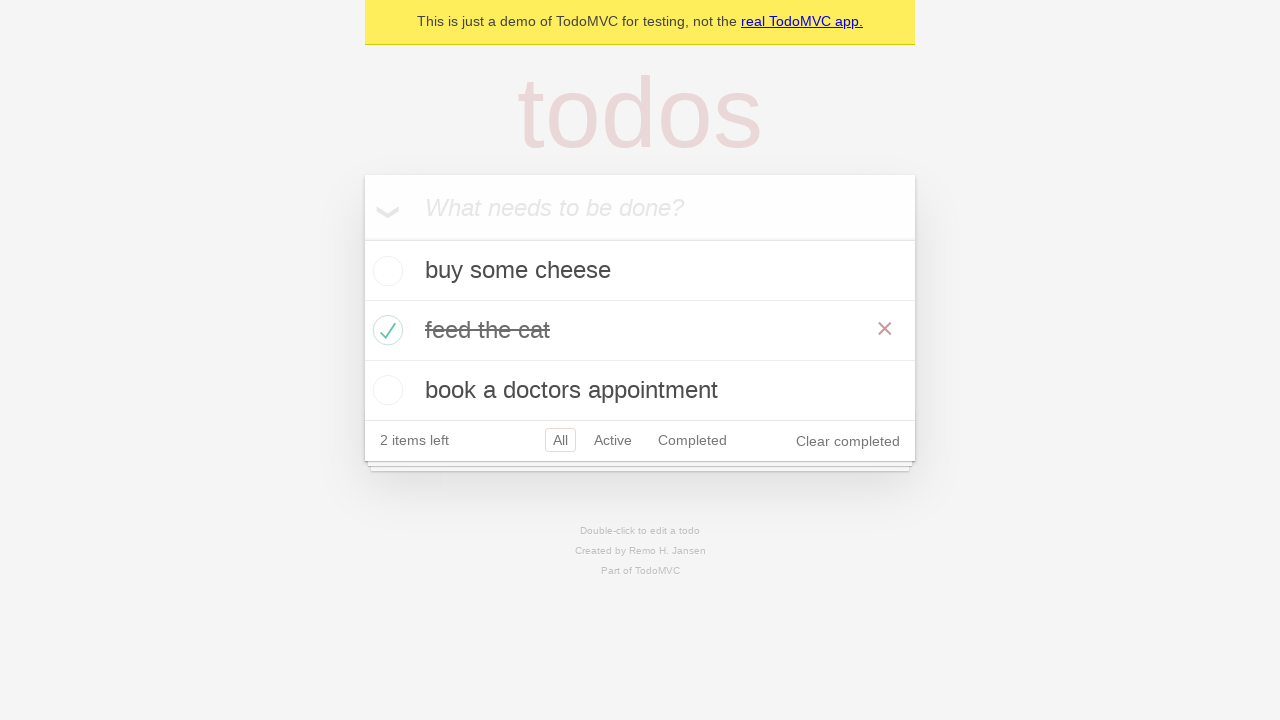

Clicked Active filter to display only uncompleted items at (613, 440) on internal:role=link[name="Active"i]
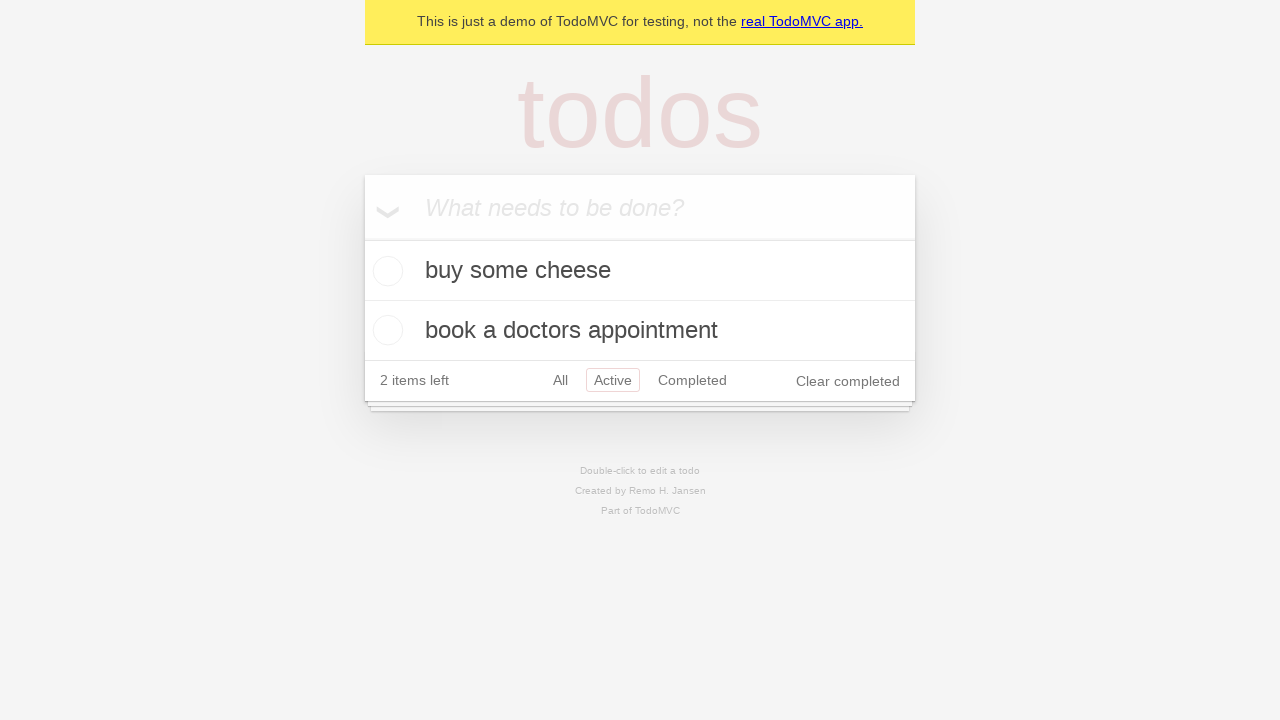

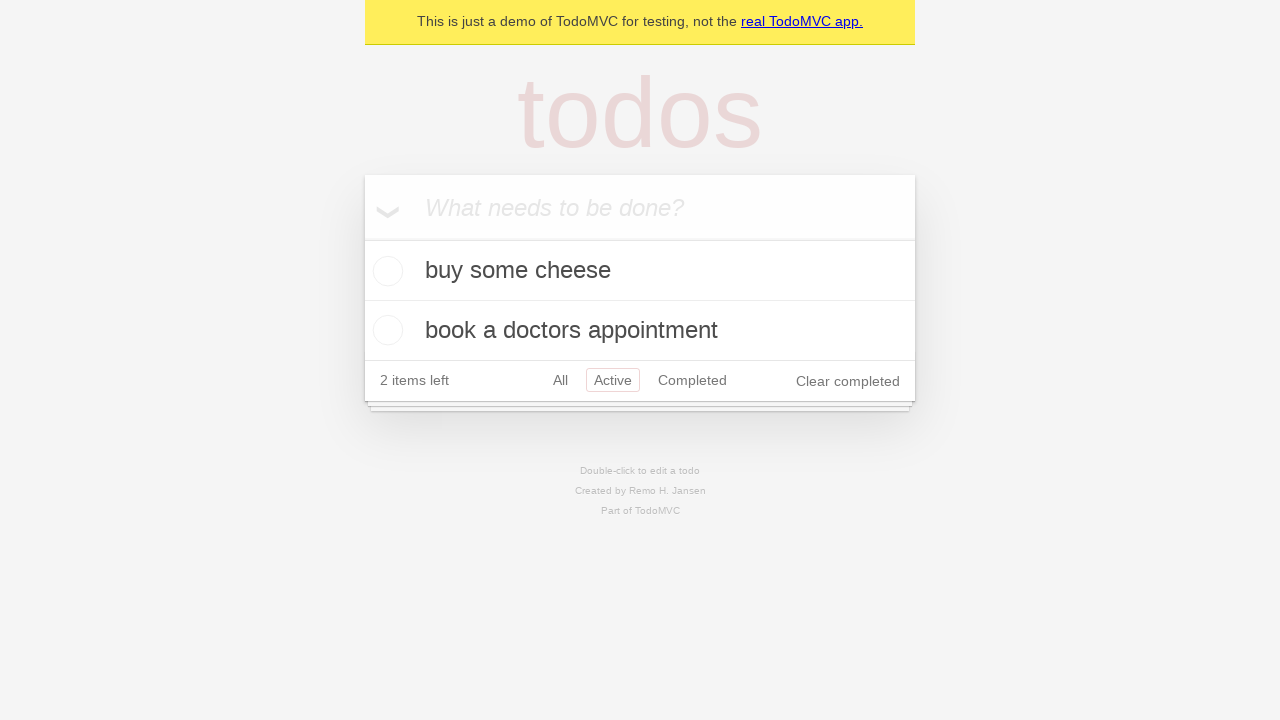